Tests that users cannot access protected pages (inventory, cart, checkout) without being logged in by navigating to each page and verifying an error message is displayed.

Starting URL: https://qa-challenge.codesubmit.io/

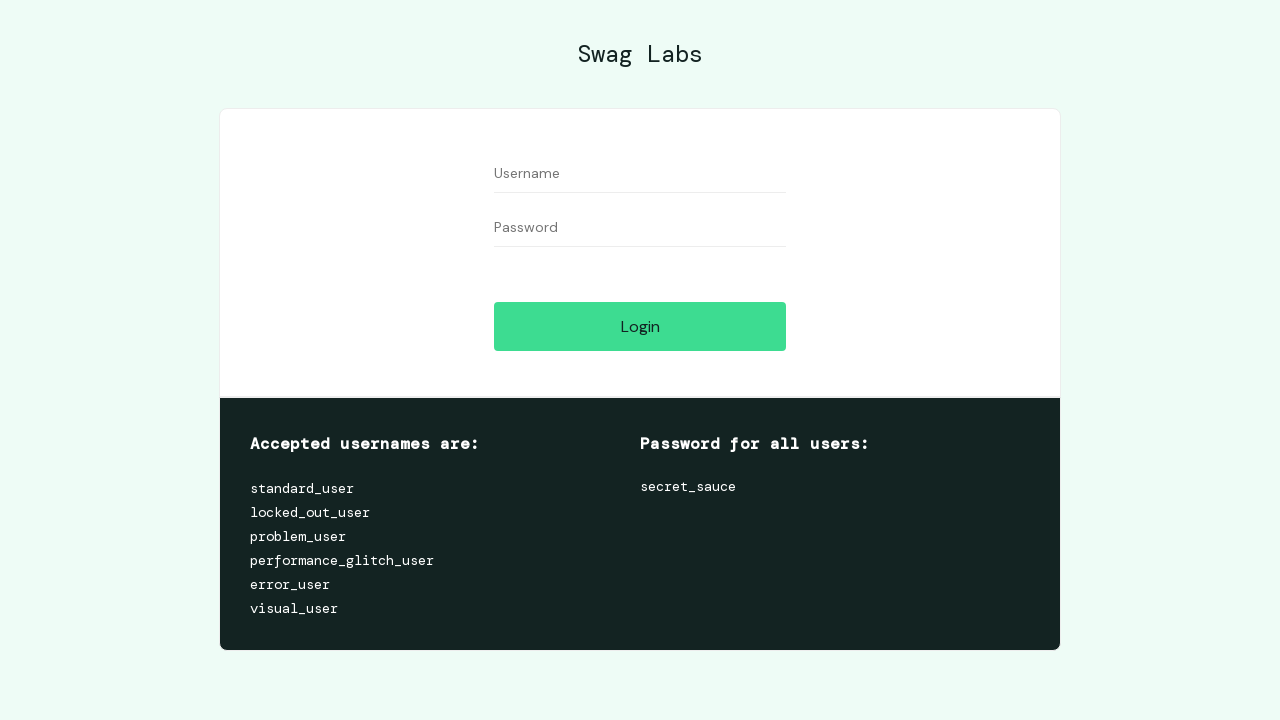

Navigated to protected page: inventory.html
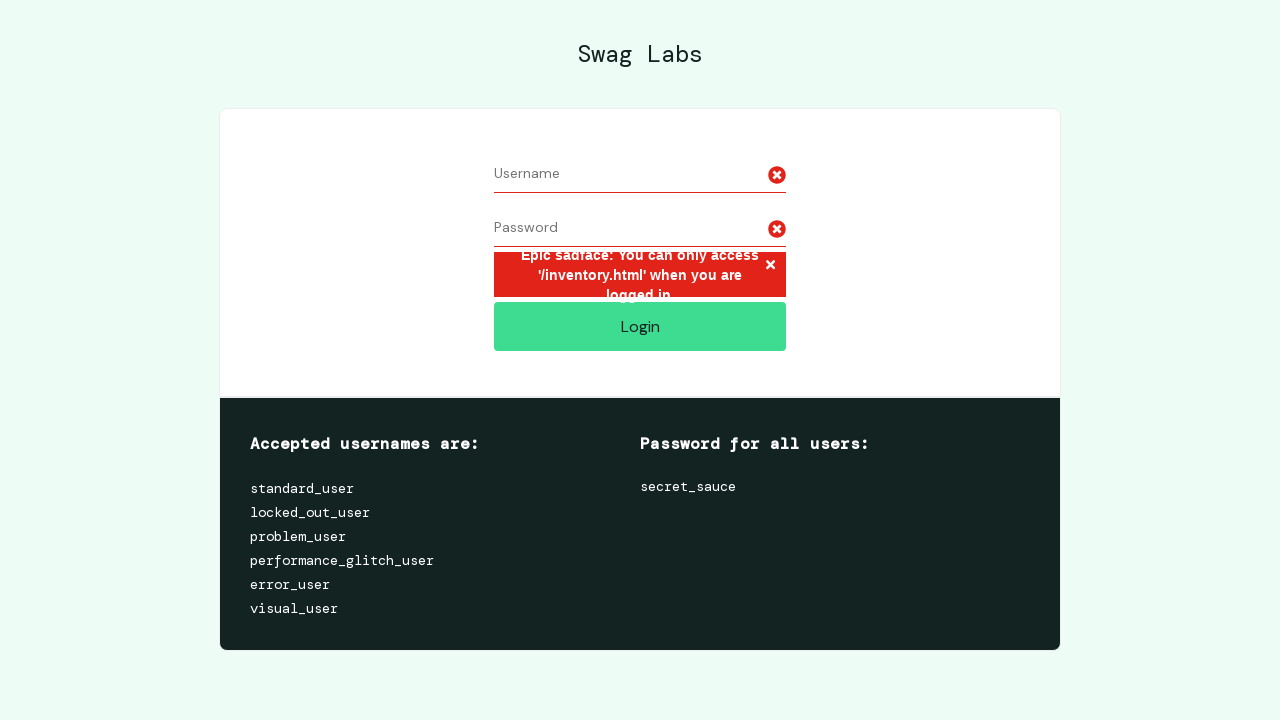

Error message displayed on inventory page - user not logged in
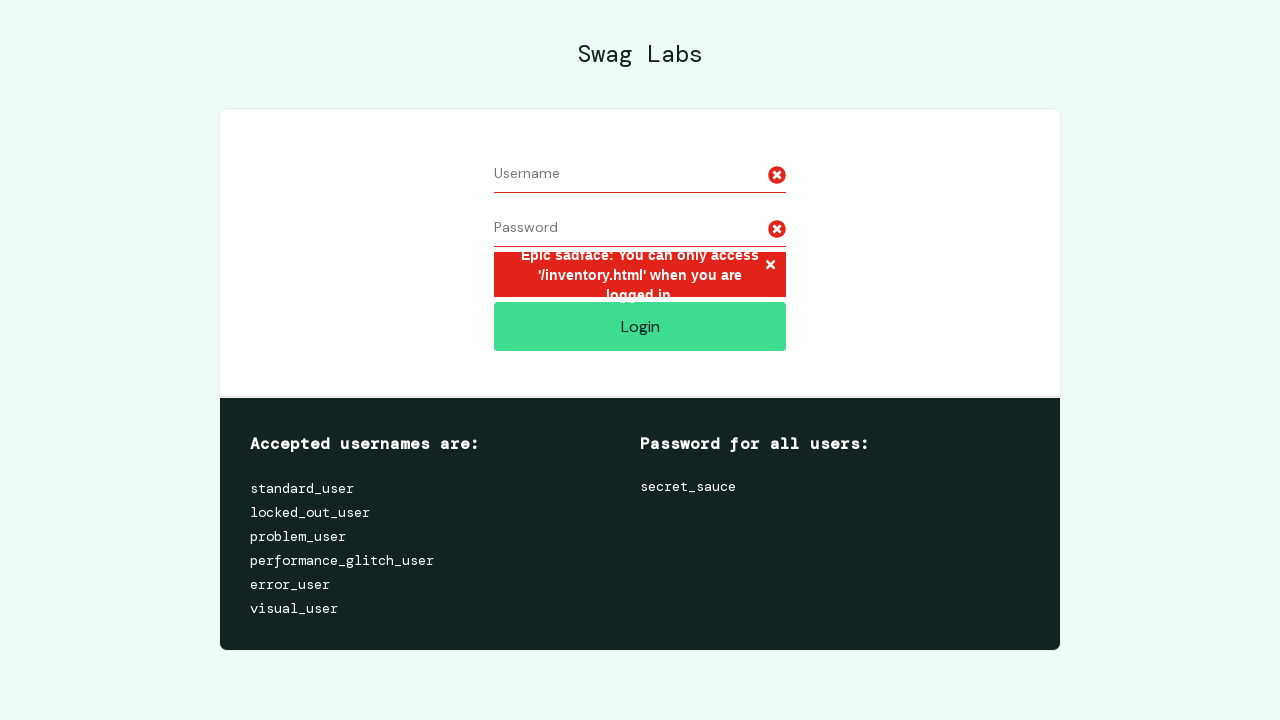

Navigated to protected page: cart.html
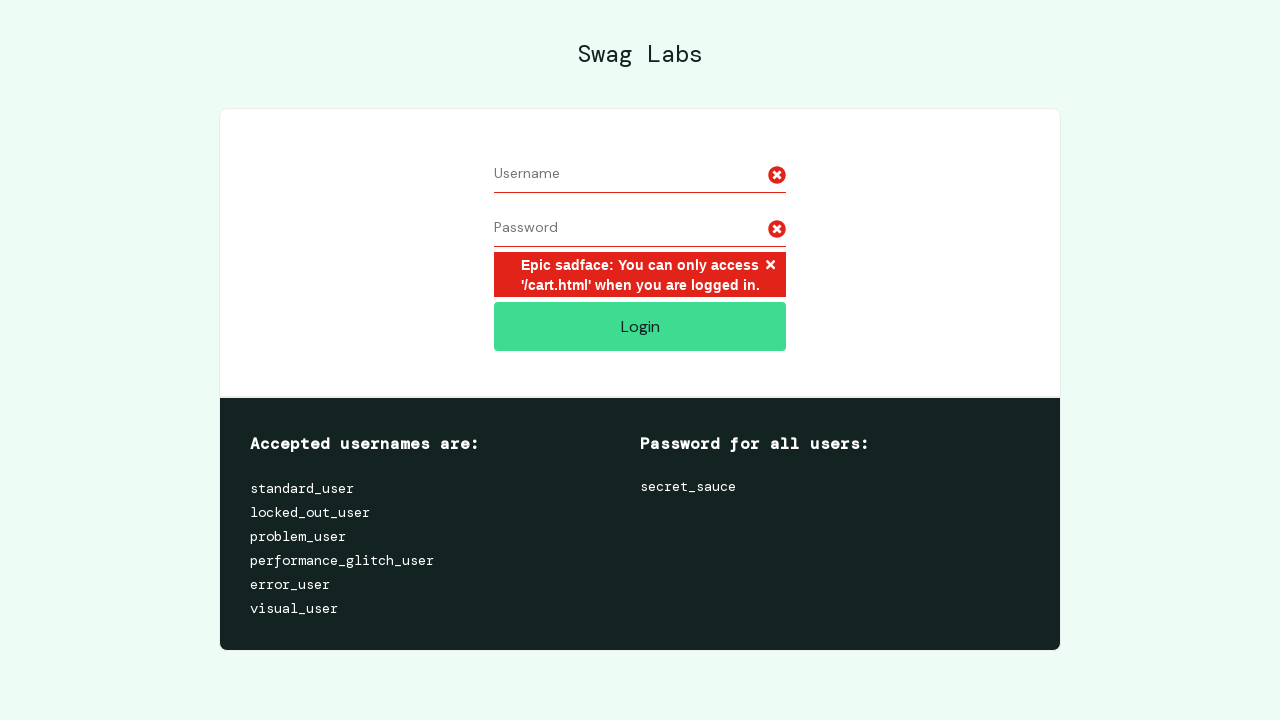

Error message displayed on cart page - user not logged in
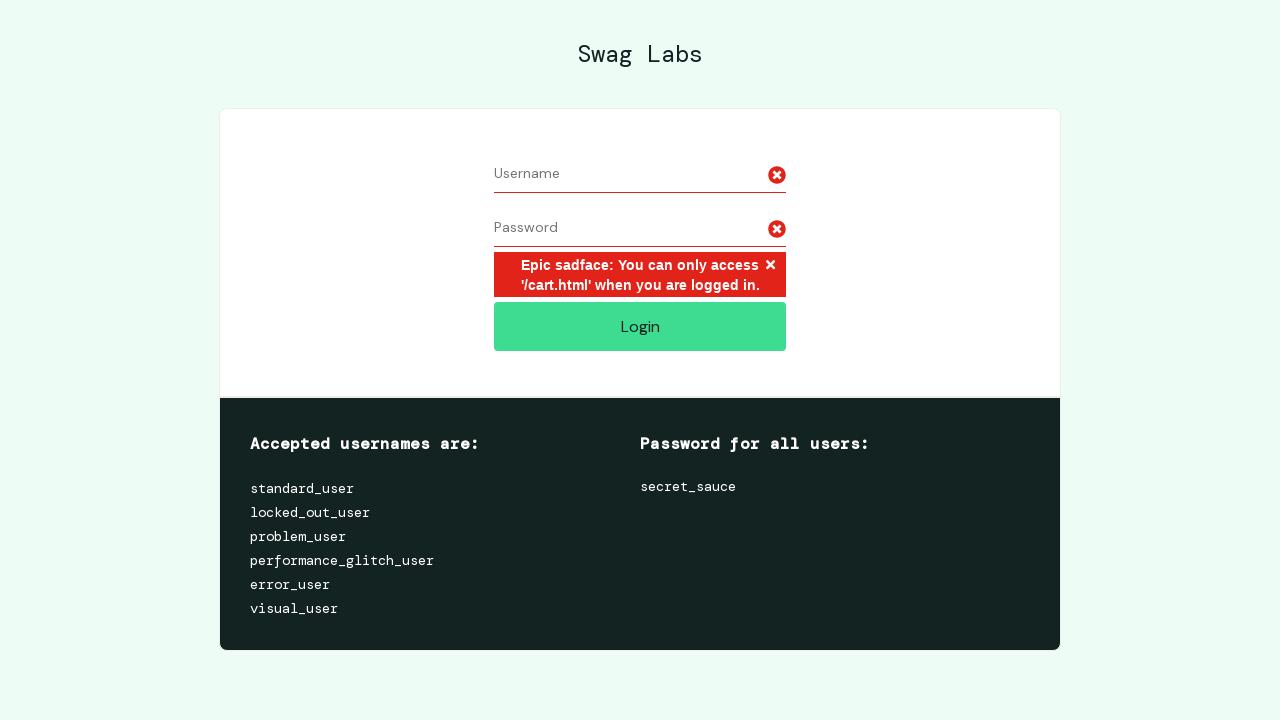

Navigated to protected page: checkout-step-one.html
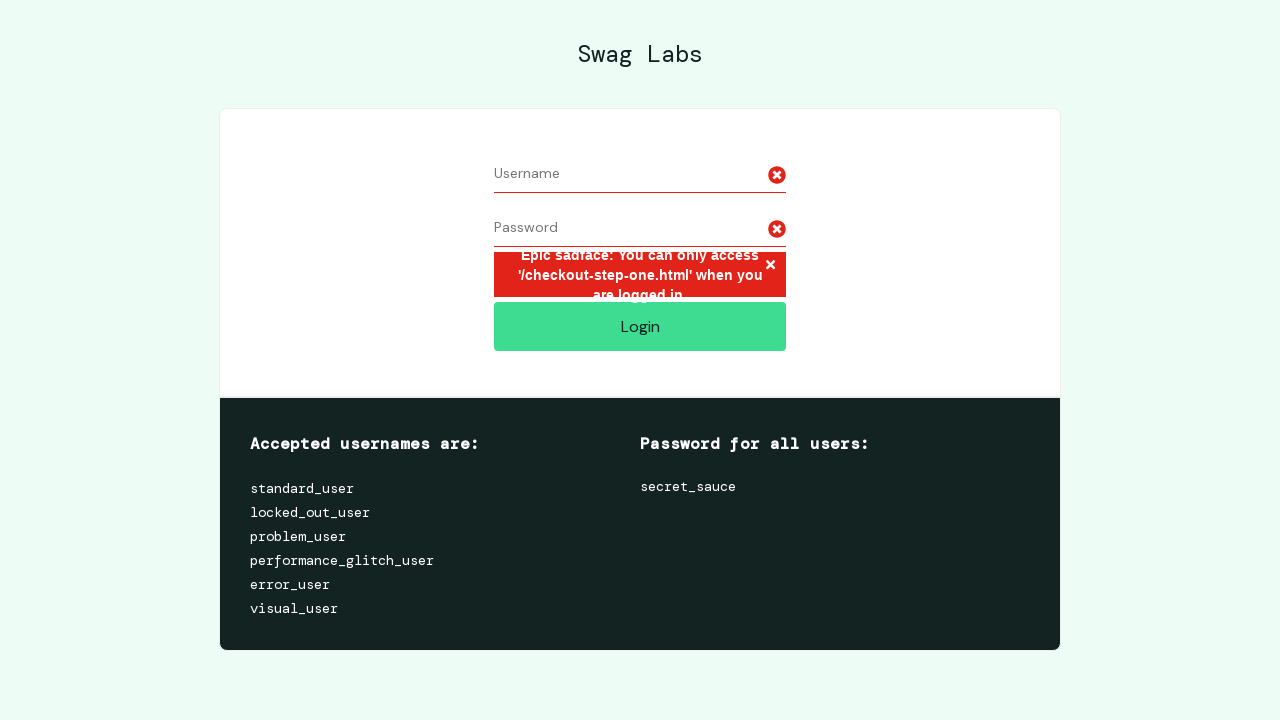

Error message displayed on checkout-step-one page - user not logged in
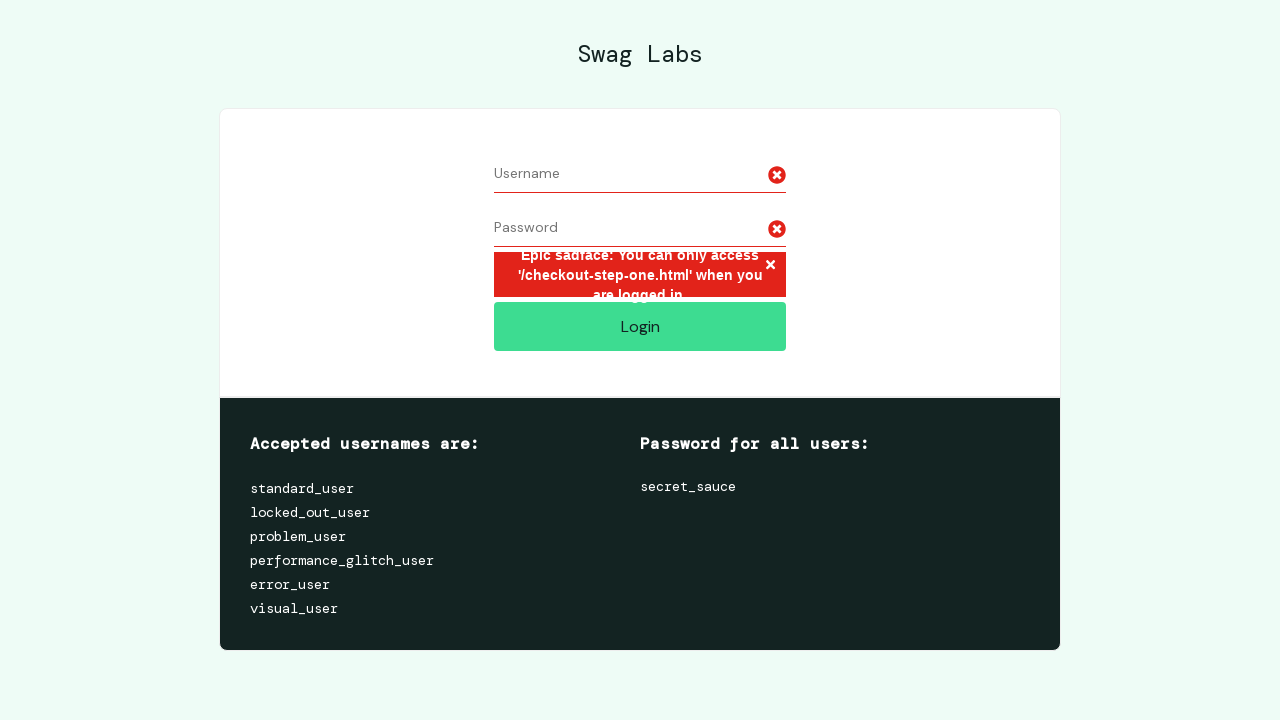

Navigated to protected page: checkout-step-two.html
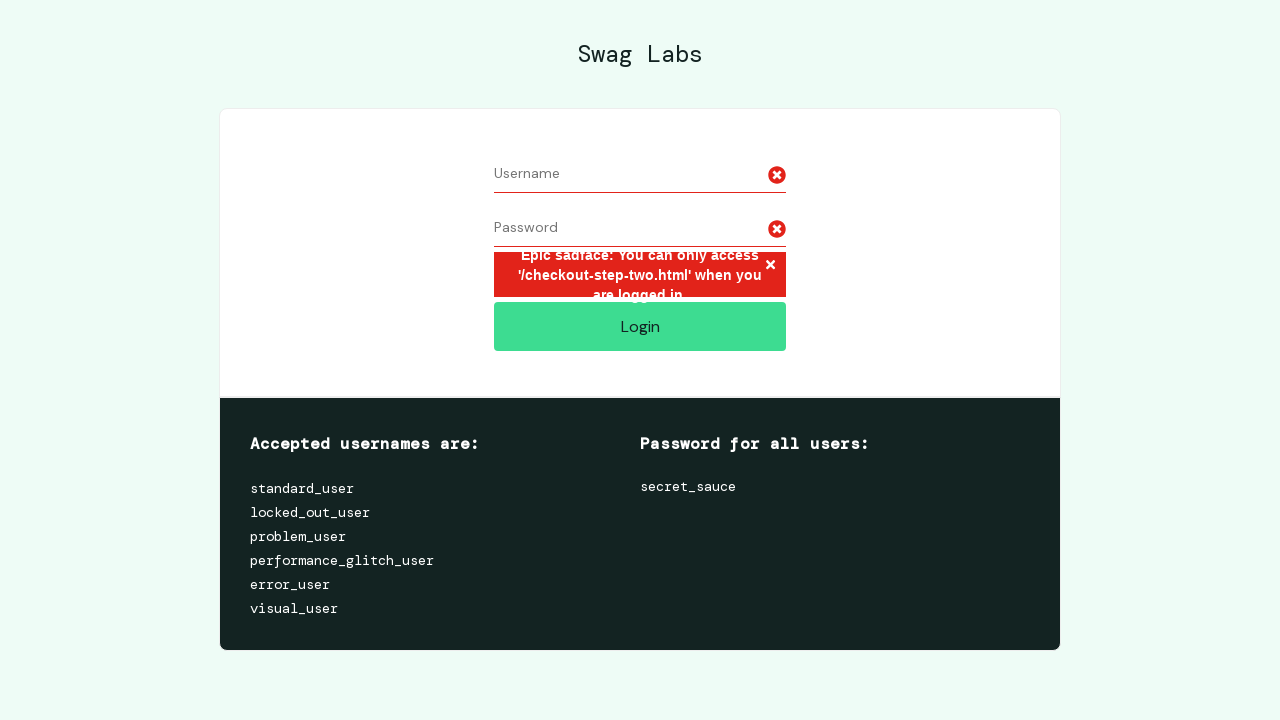

Error message displayed on checkout-step-two page - user not logged in
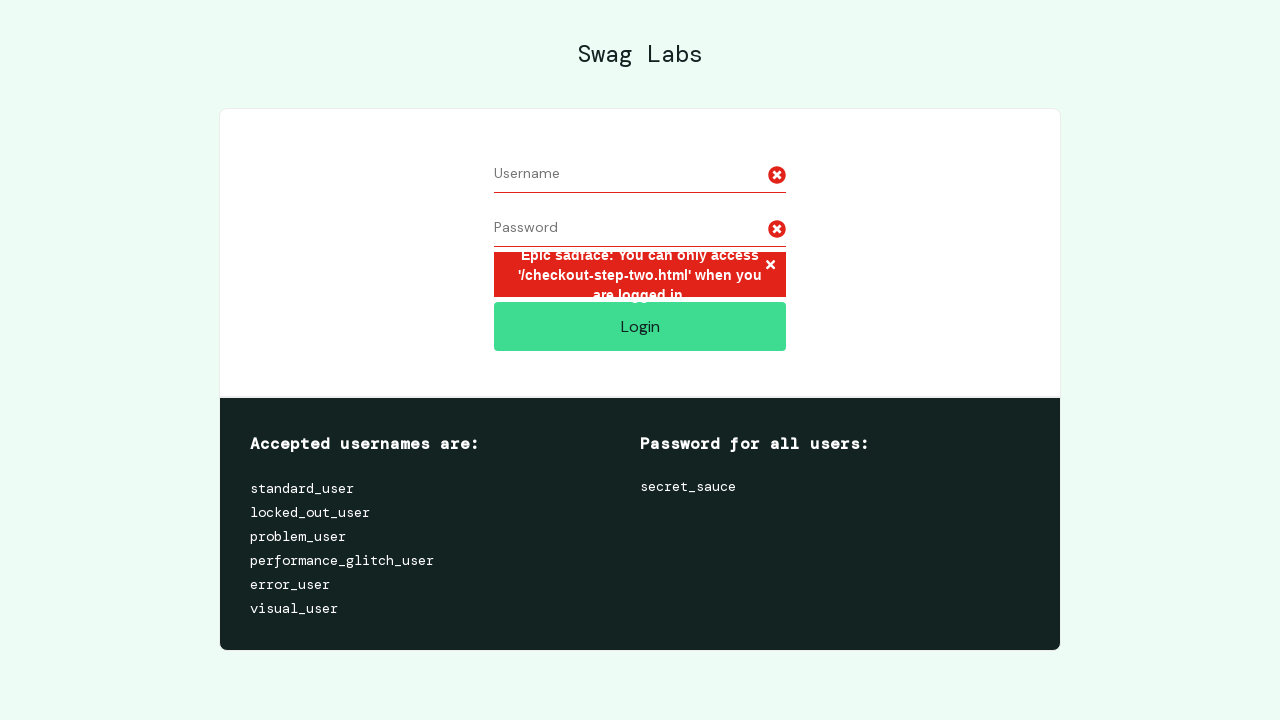

Navigated to protected page: checkout-complete.html
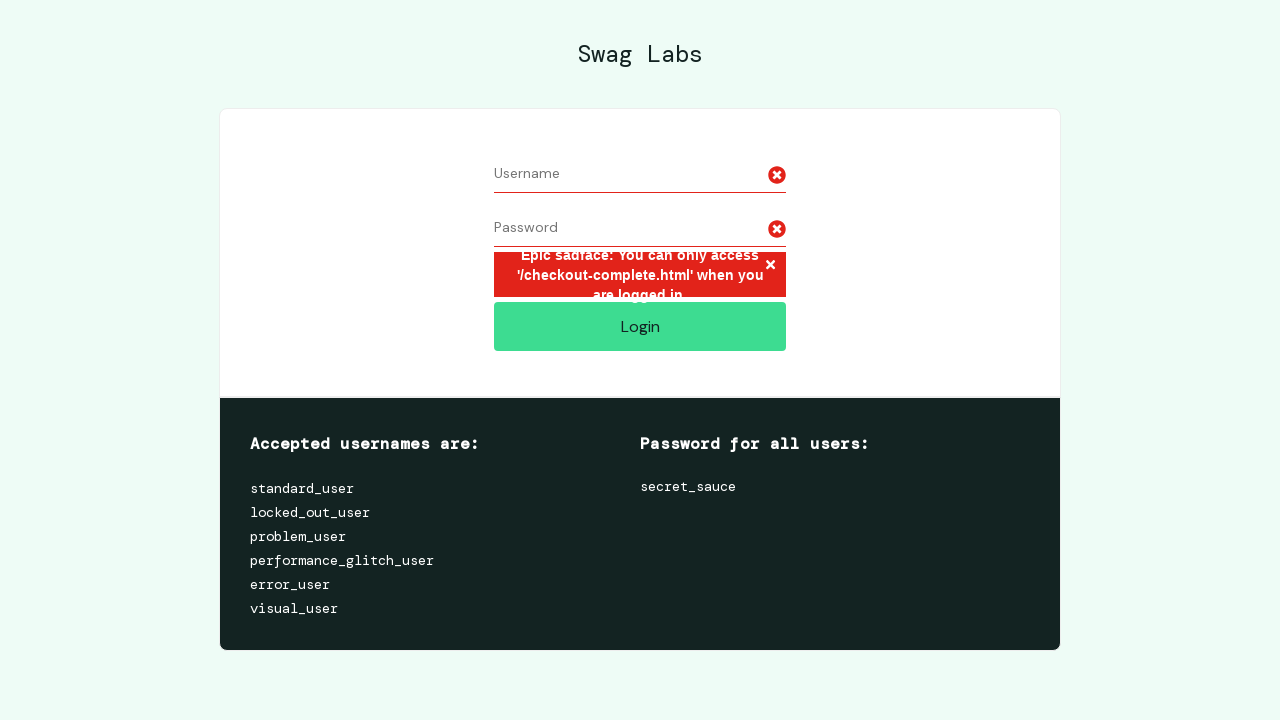

Error message displayed on checkout-complete page - user not logged in
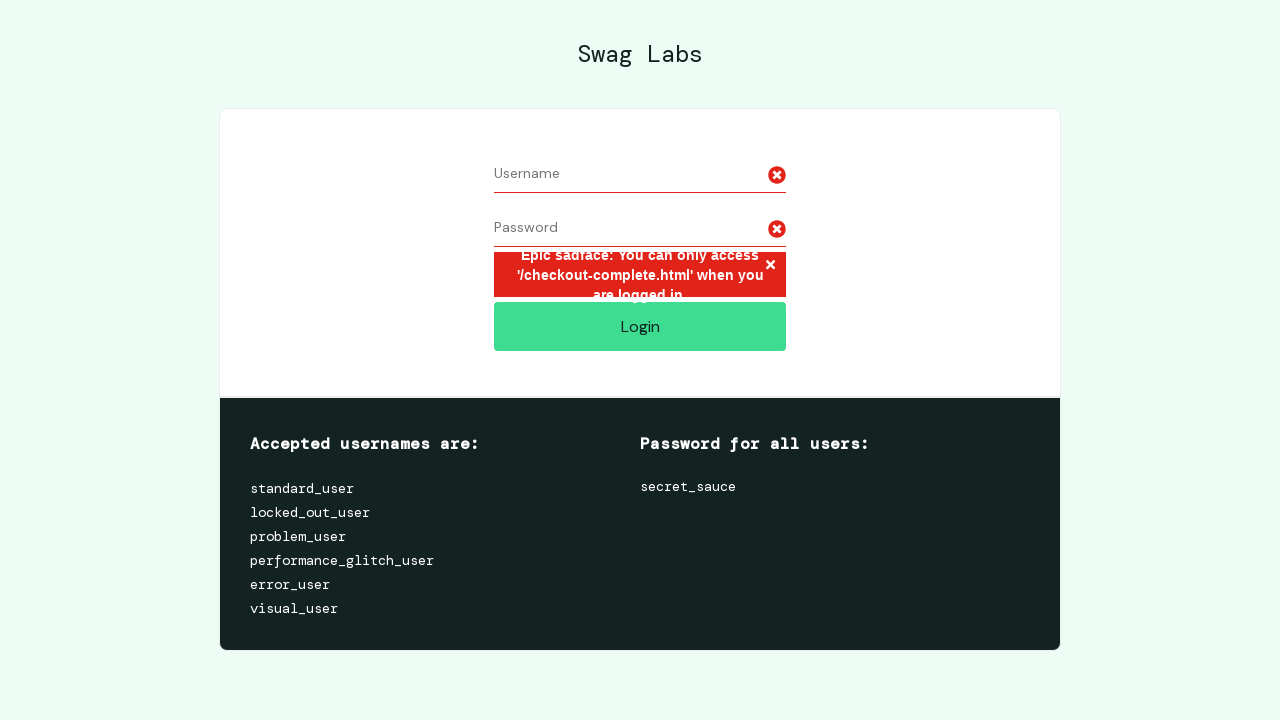

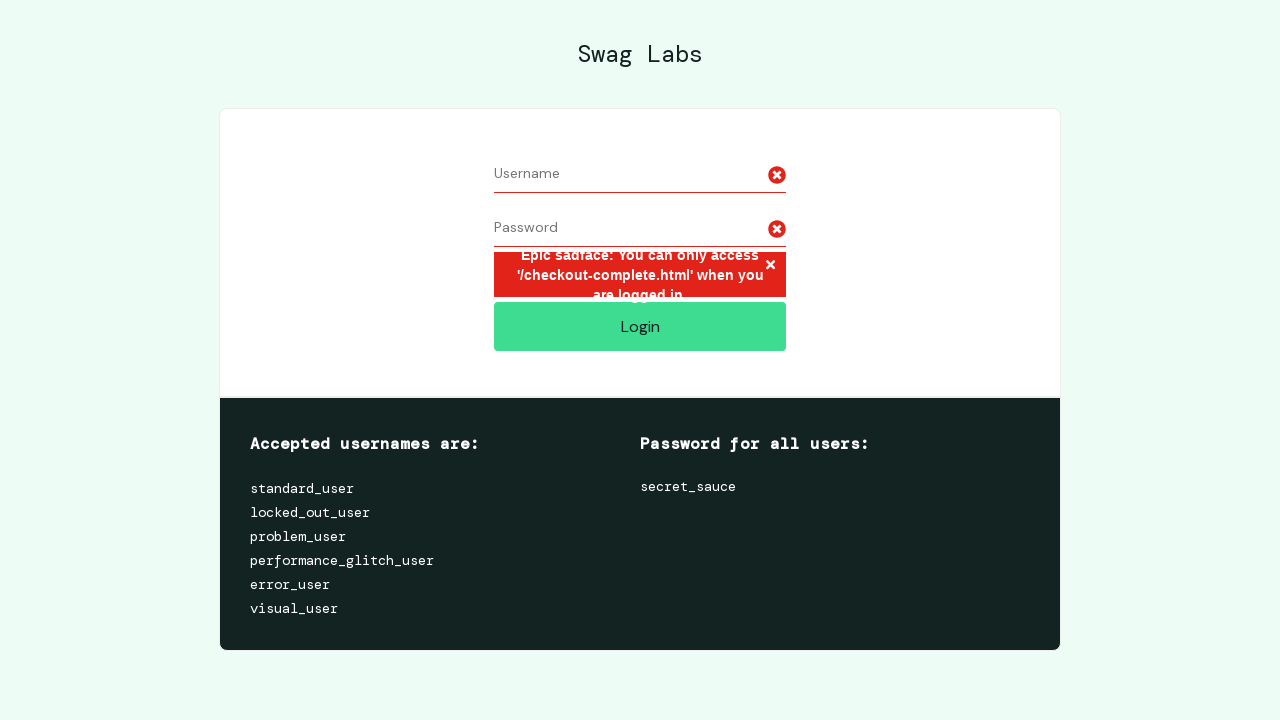